Tests the read/get user functionality by entering a username and executing the API request through the Swagger UI

Starting URL: https://petstore.swagger.io/

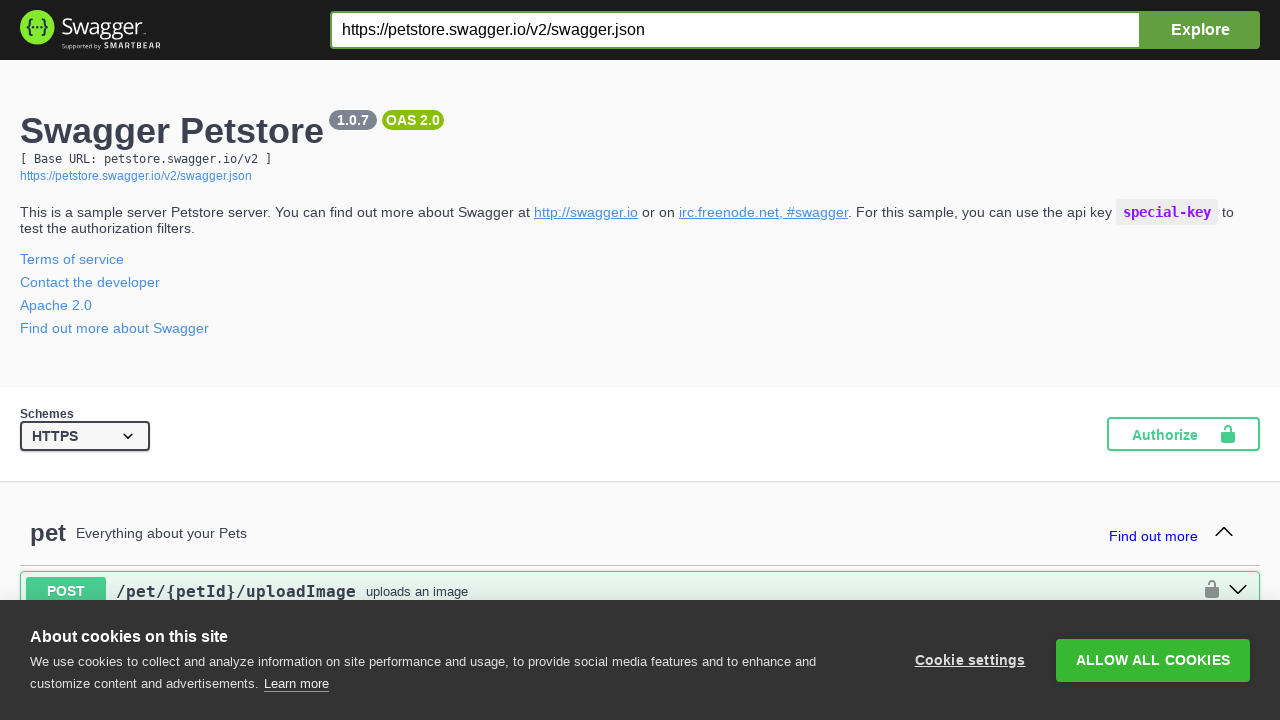

Clicked on get user endpoint div at (640, 360) on xpath=/html/body/div/section/div[2]/div[2]/div[4]/section/div/span[3]/div/div/di
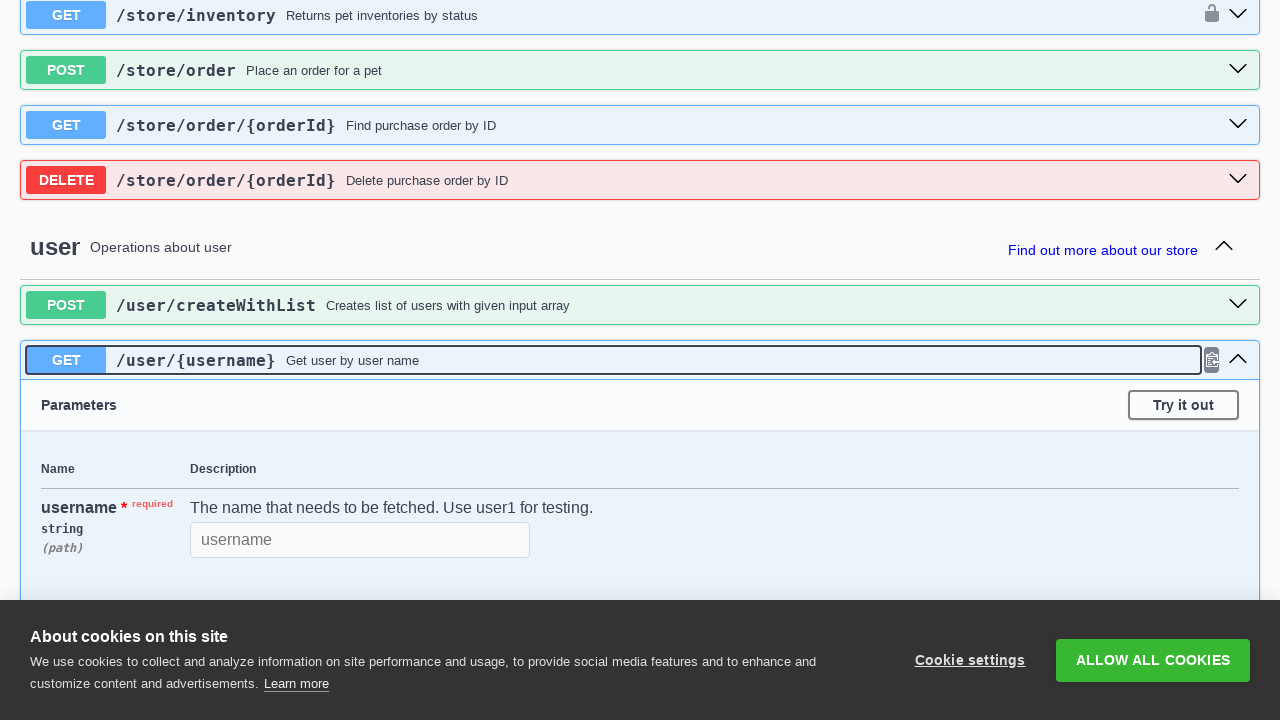

Clicked Try it out button at (1184, 405) on xpath=/html/body/div/section/div[2]/div[2]/div[4]/section/div/span[3]/div/div/di
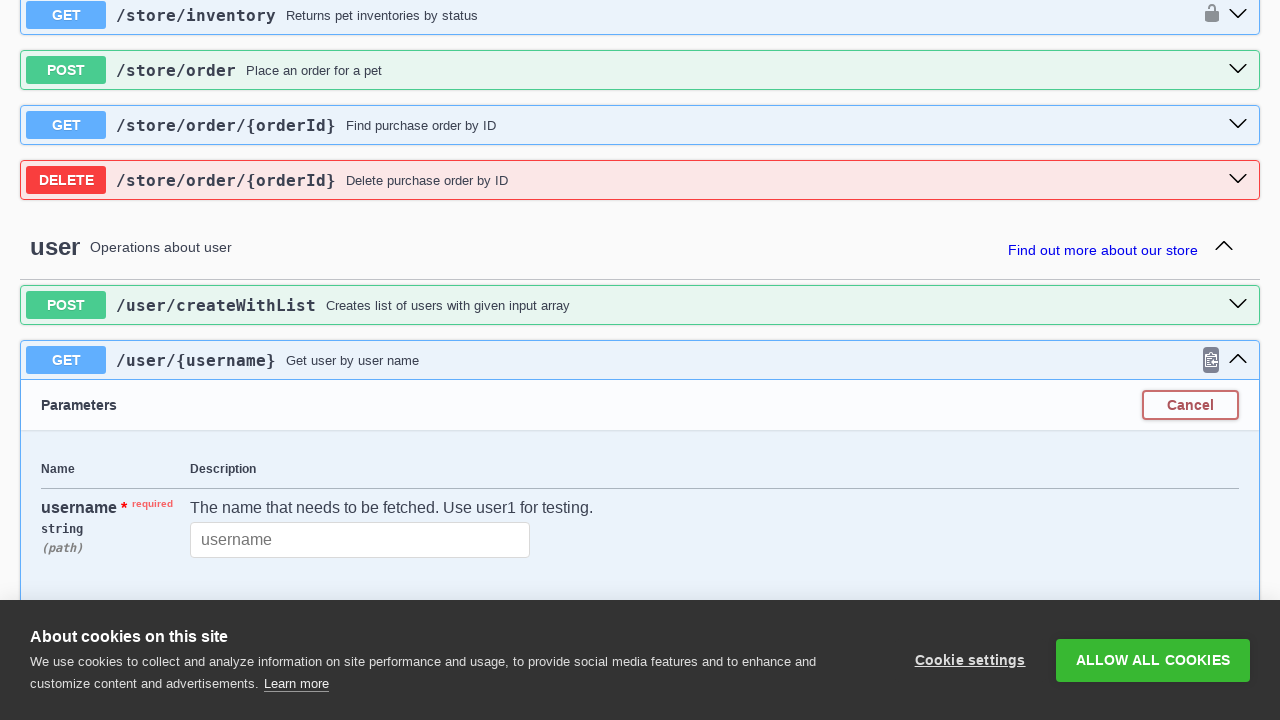

Entered username 'testuser456' in the input field on xpath=/html/body/div/section/div[2]/div[2]/div[4]/section/div/span[3]/div/div/di
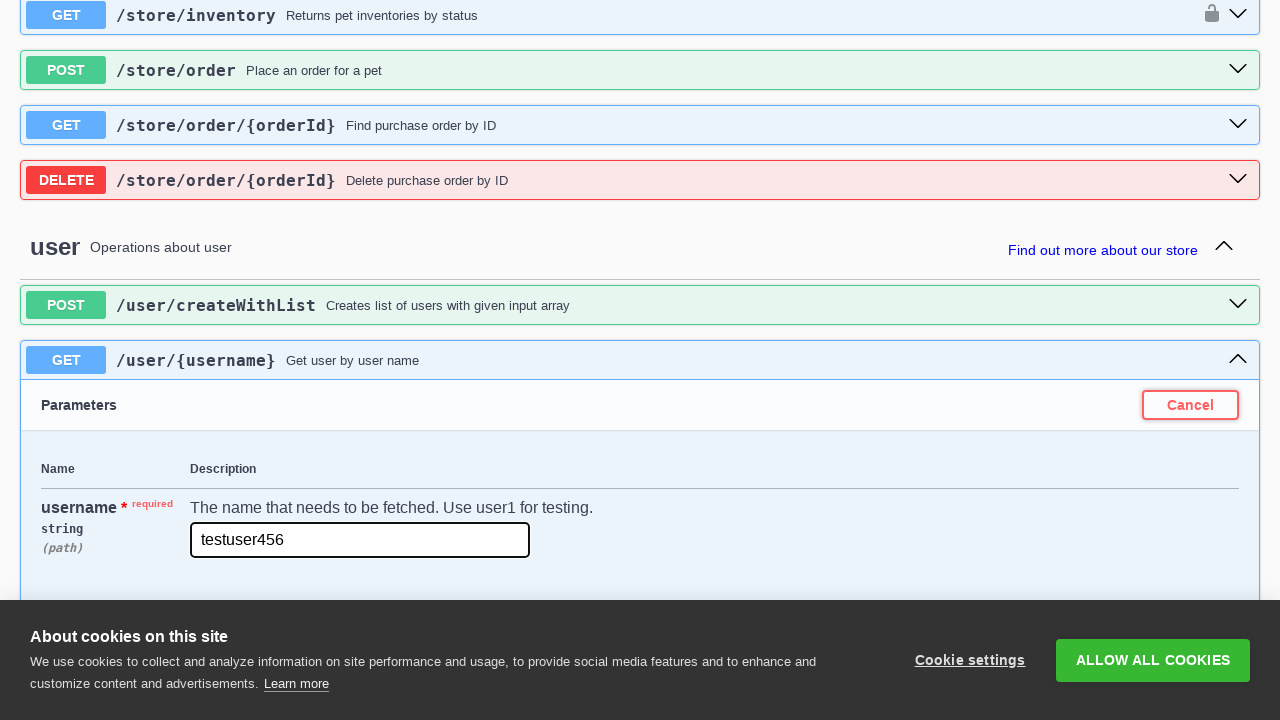

Clicked Execute button to send API request at (640, 360) on xpath=/html/body/div/section/div[2]/div[2]/div[4]/section/div/span[3]/div/div/di
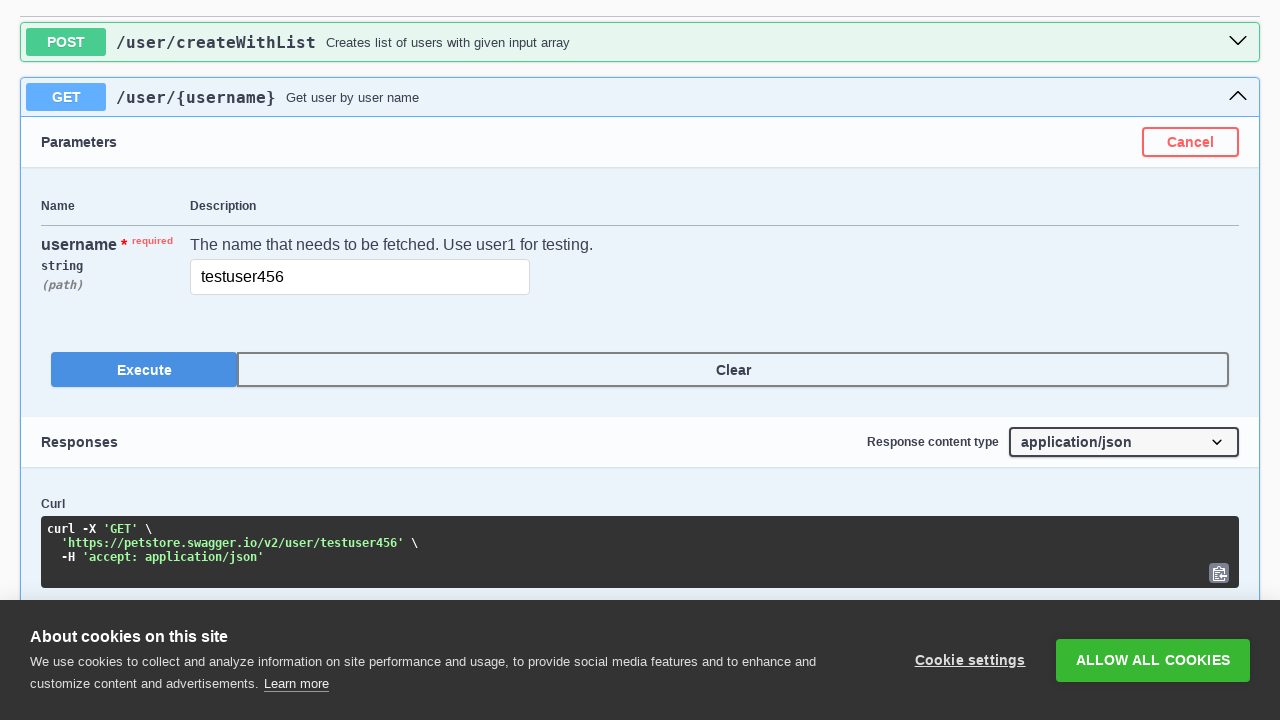

API response loaded successfully
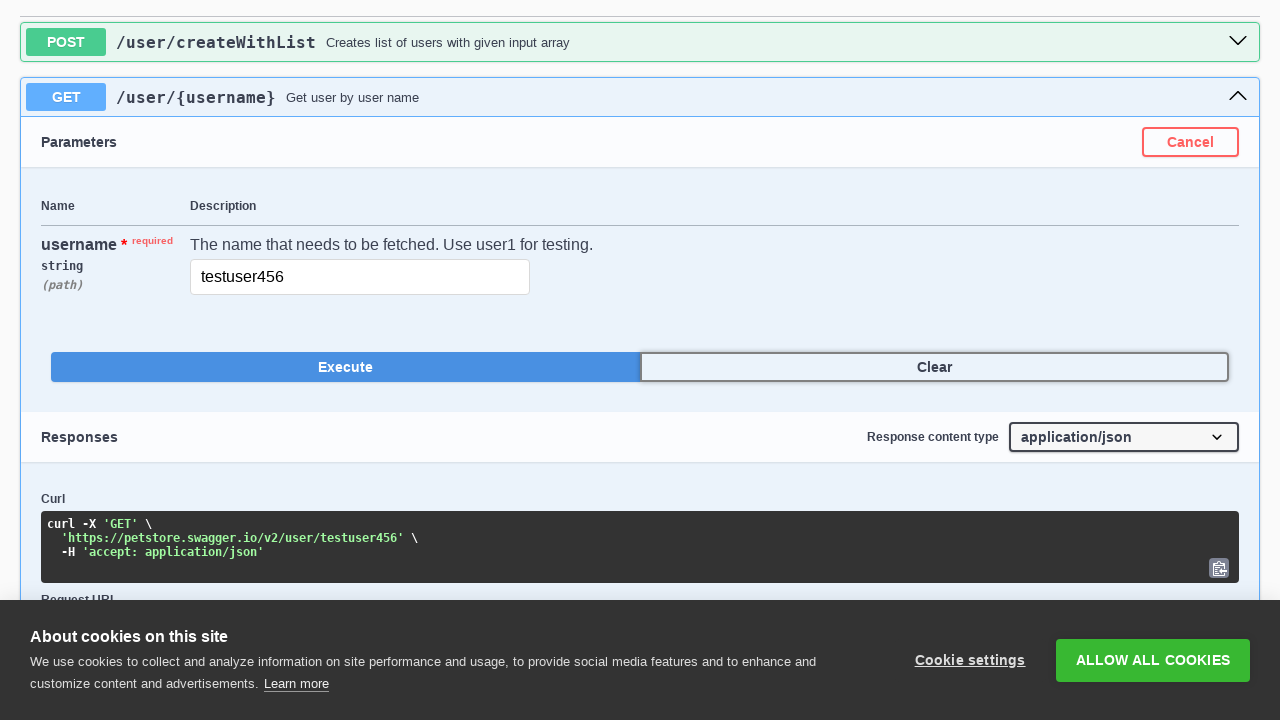

Clicked cancel button to close the request form at (1190, 142) on xpath=/html/body/div/section/div[2]/div[2]/div[4]/section/div/span[3]/div/div/di
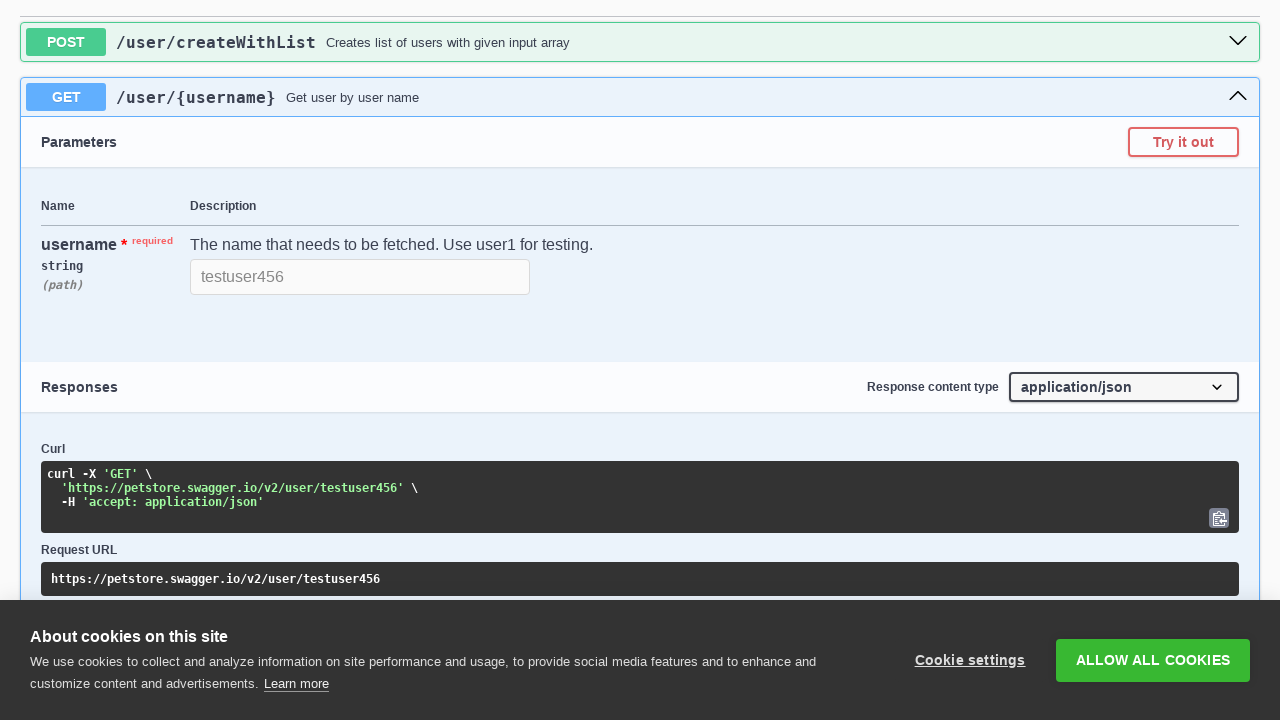

Clicked to close the get user endpoint div at (640, 98) on xpath=/html/body/div/section/div[2]/div[2]/div[4]/section/div/span[3]/div/div/di
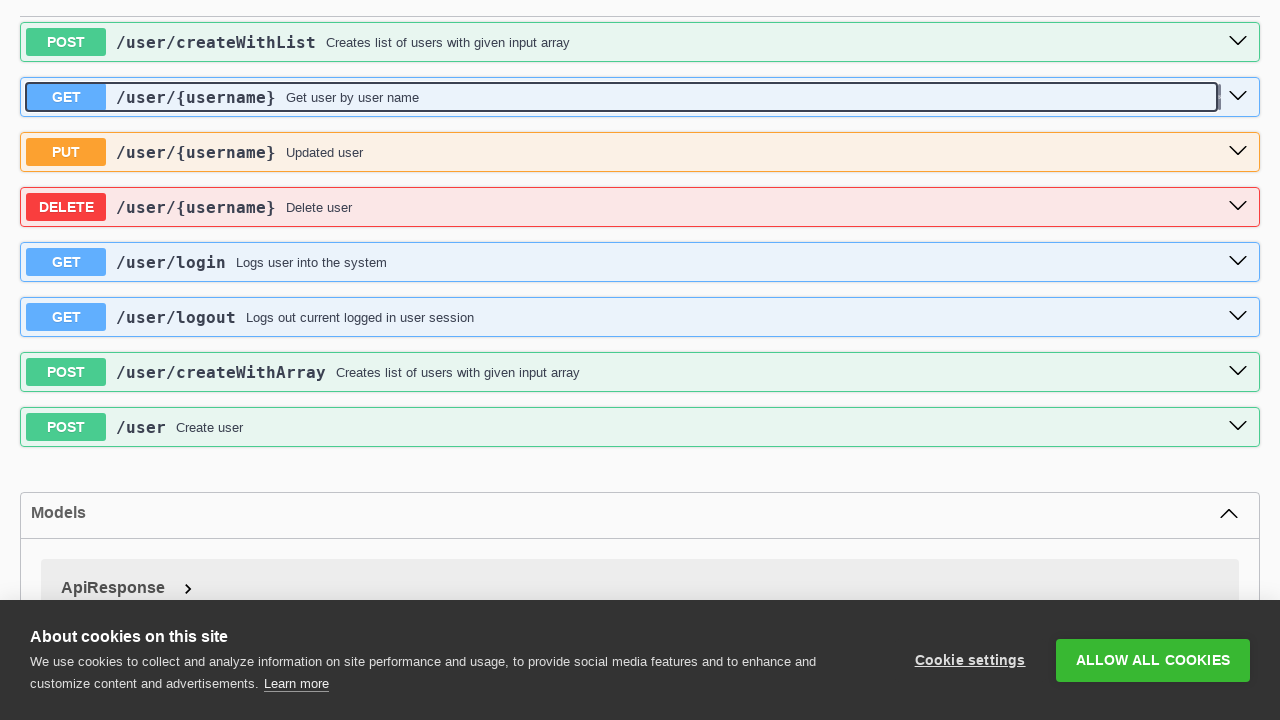

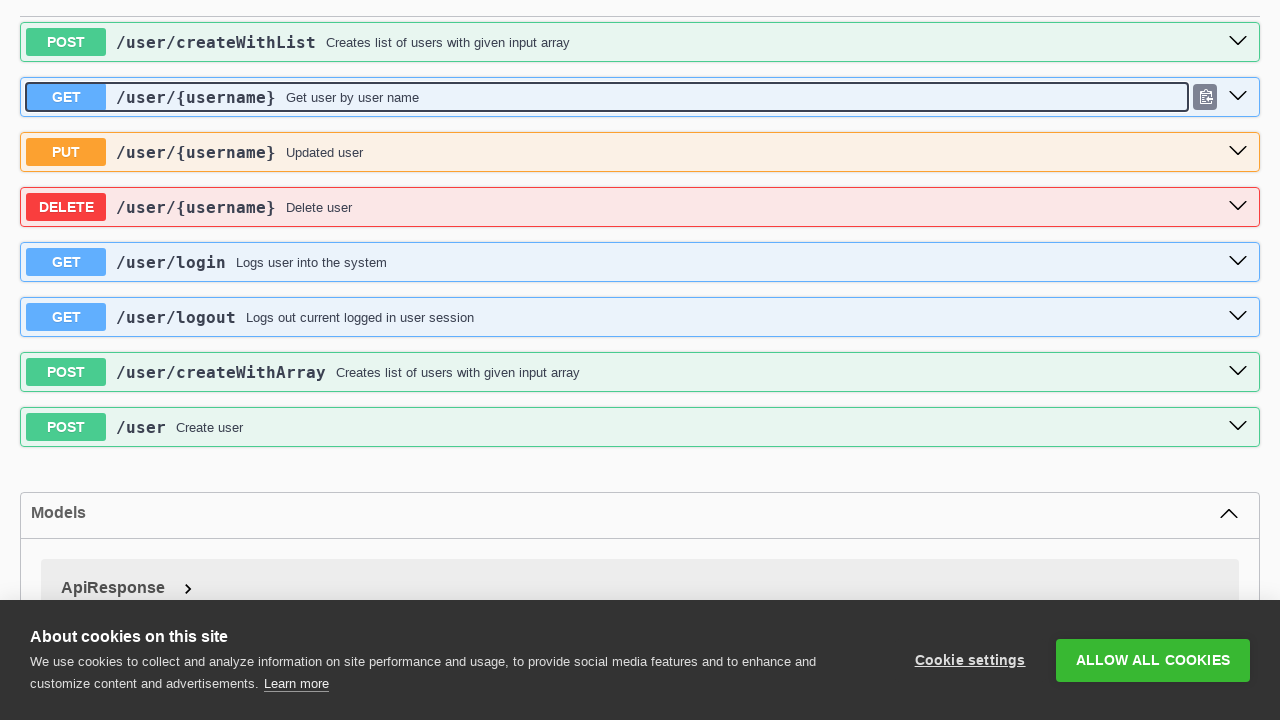